Tests file upload functionality by selecting a file and clicking the upload button

Starting URL: https://practice.expandtesting.com/upload#google_vignette

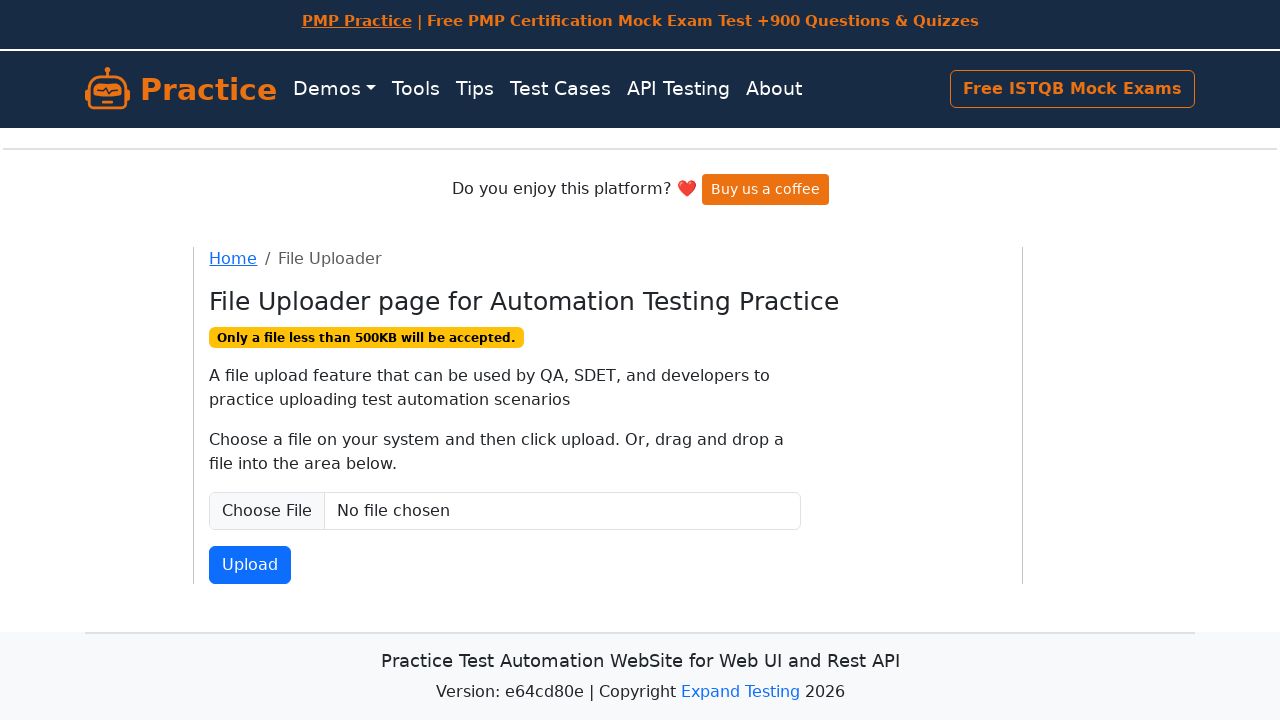

Set input file for upload with temporary PDF file
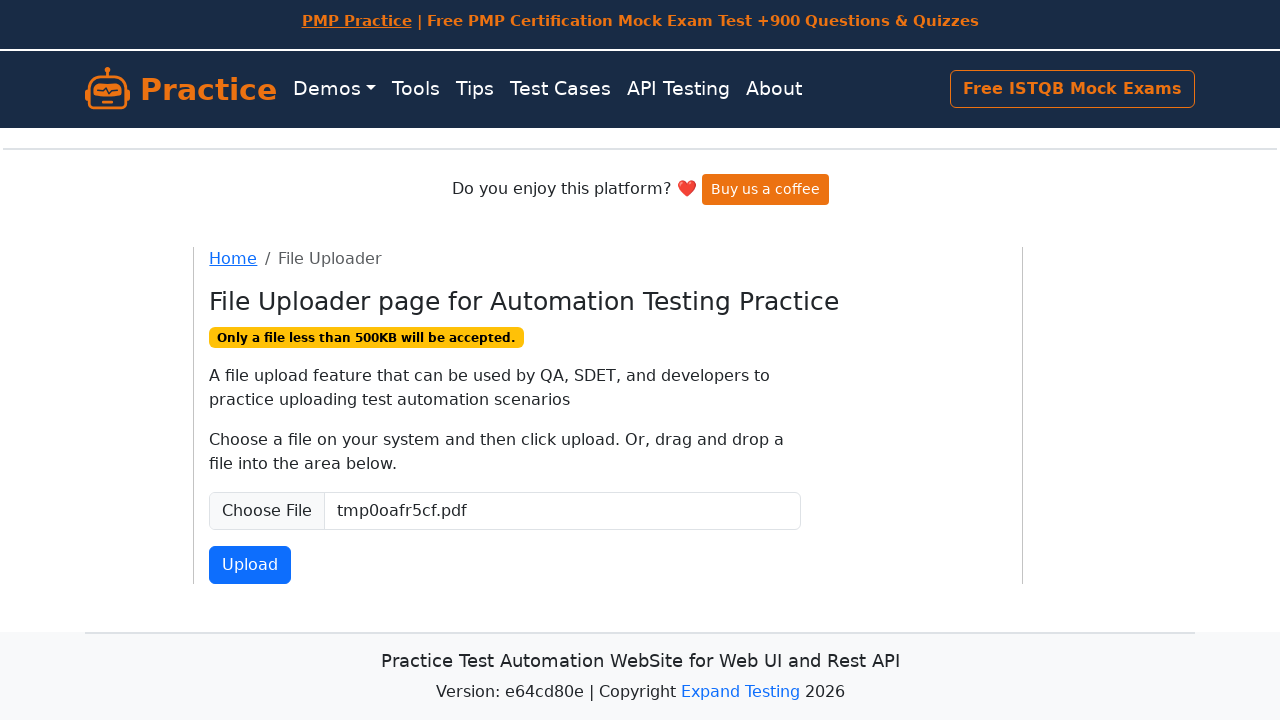

Clicked upload button to submit file at (250, 565) on #fileSubmit
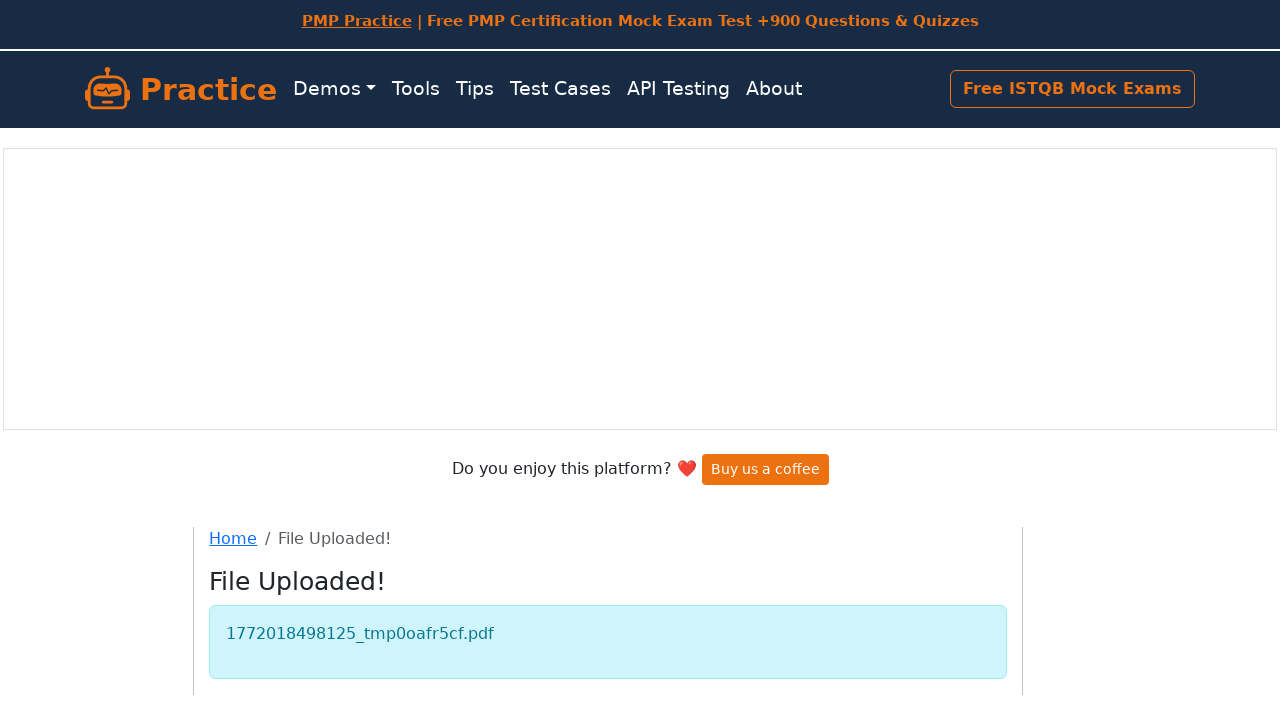

Waited 2 seconds for upload to complete
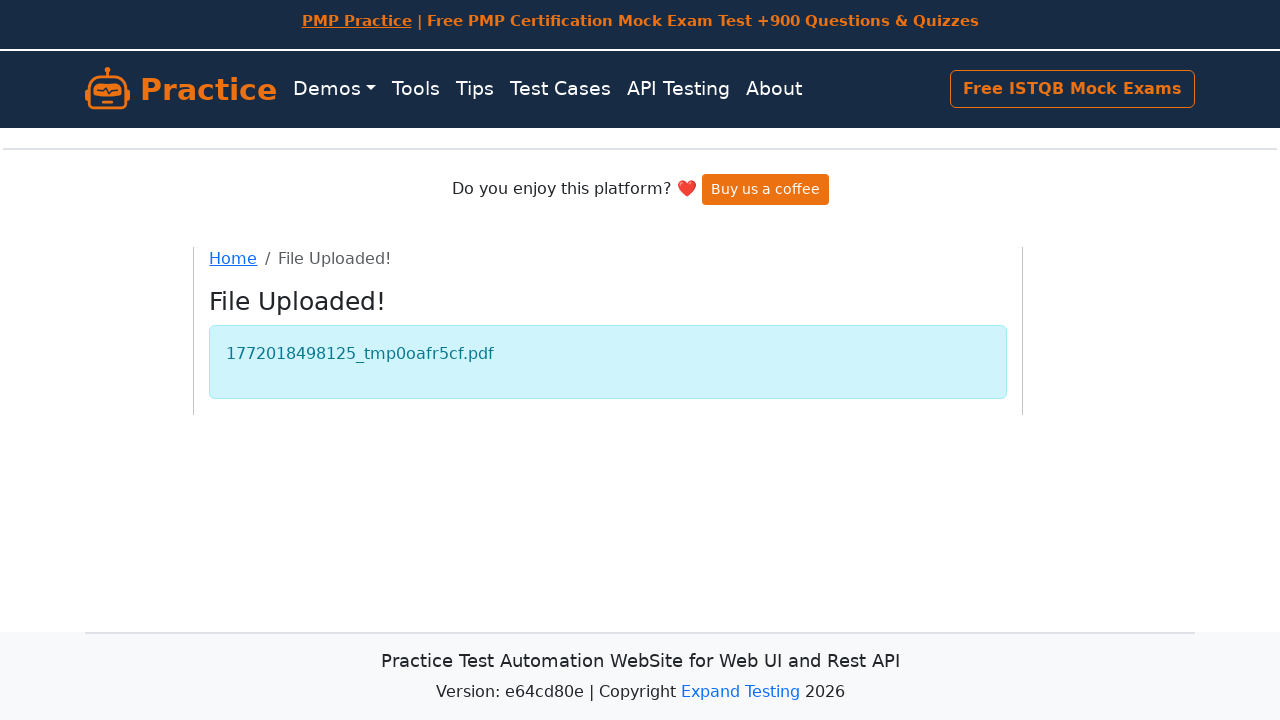

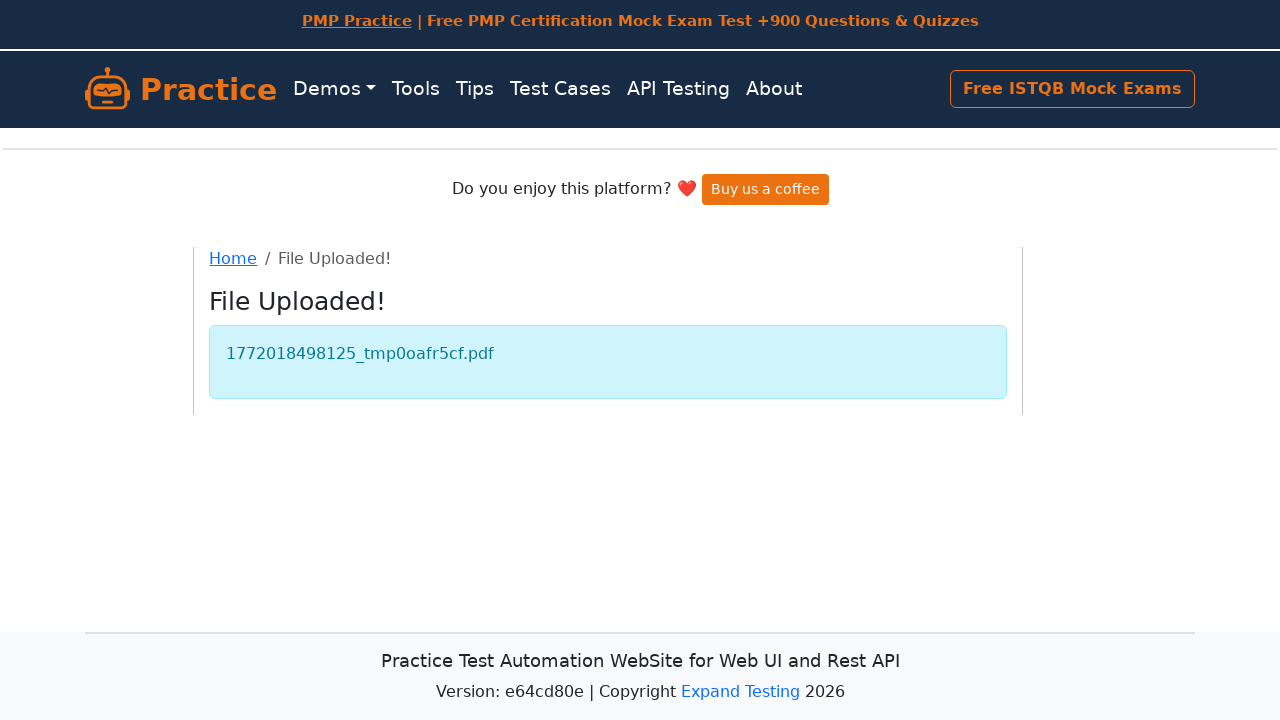